Tests that the contact mail button in the footer is displayed and clickable

Starting URL: https://ancabota09.wixsite.com/intern

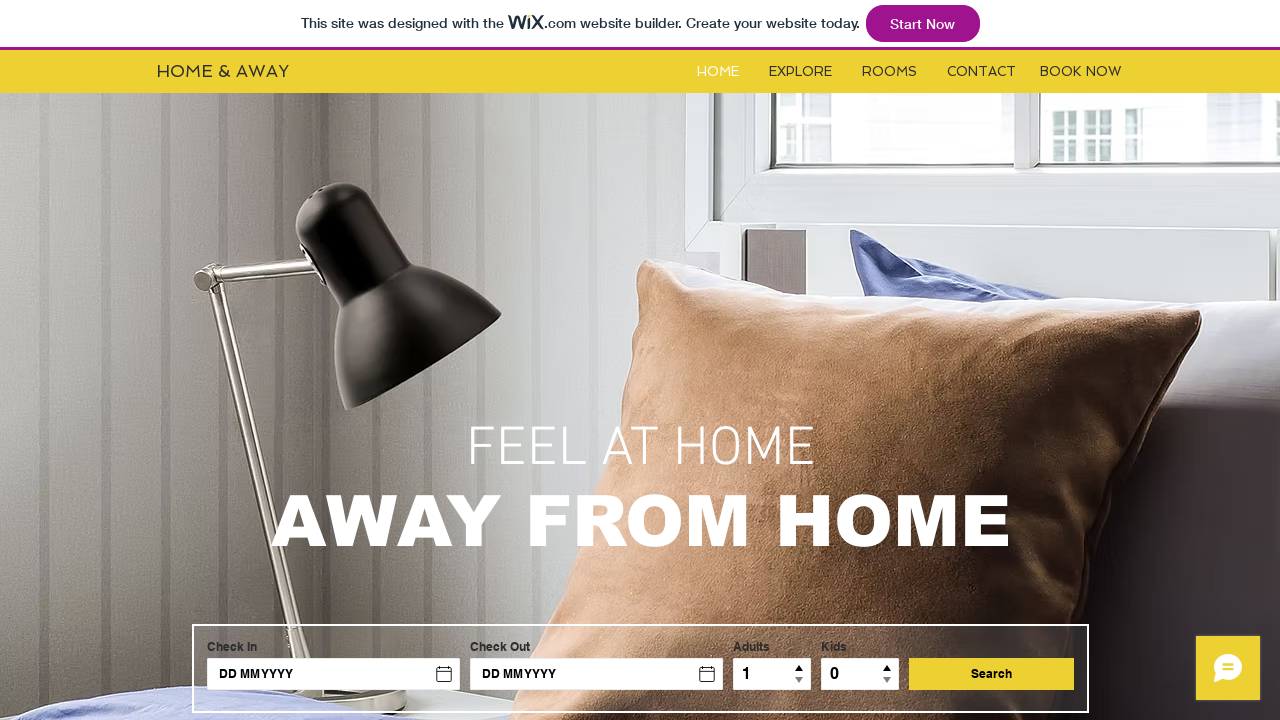

Located contact mail button in footer
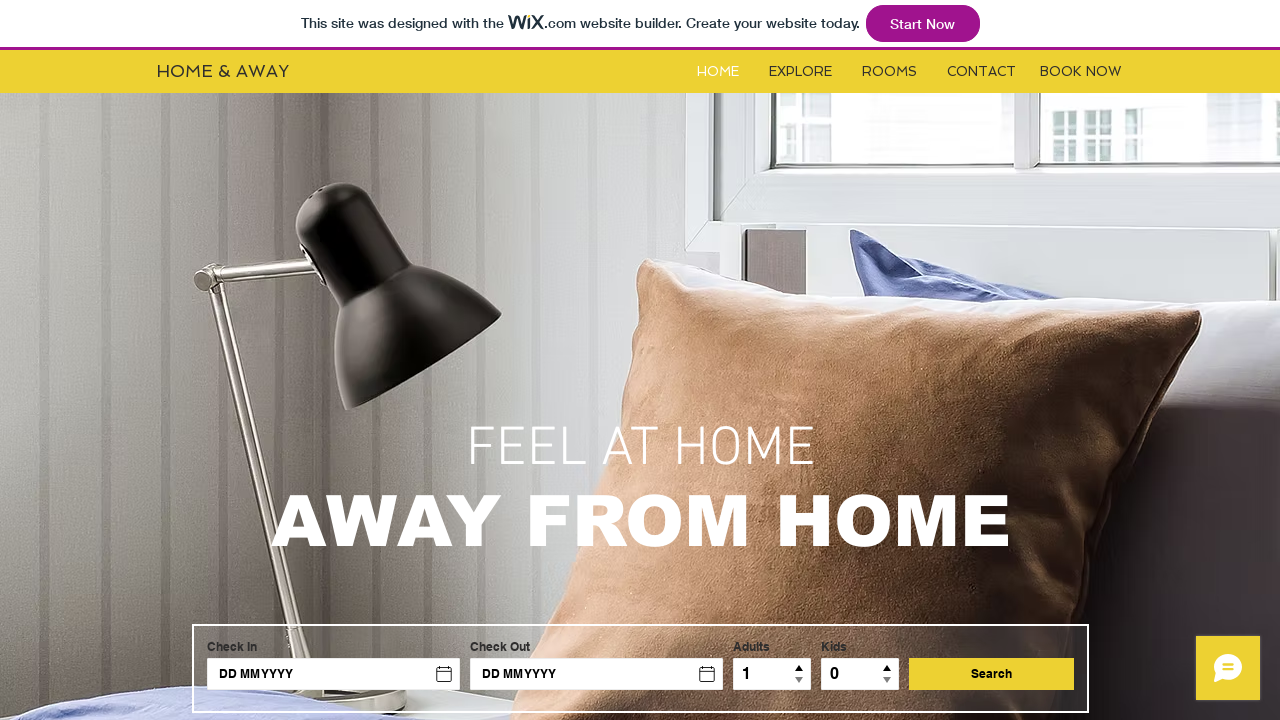

Contact mail button is visible
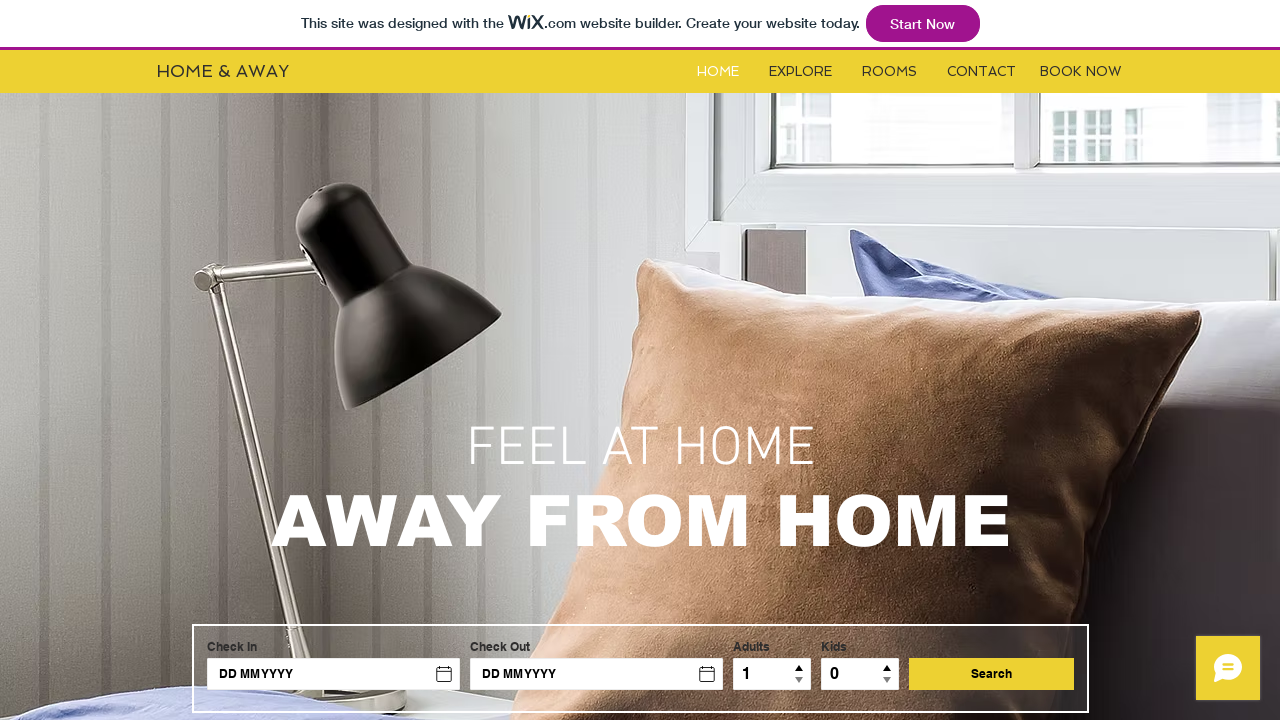

Clicked the contact mail button at (497, 635) on xpath=//*[@id='i71ww6nk']/p[1]/a
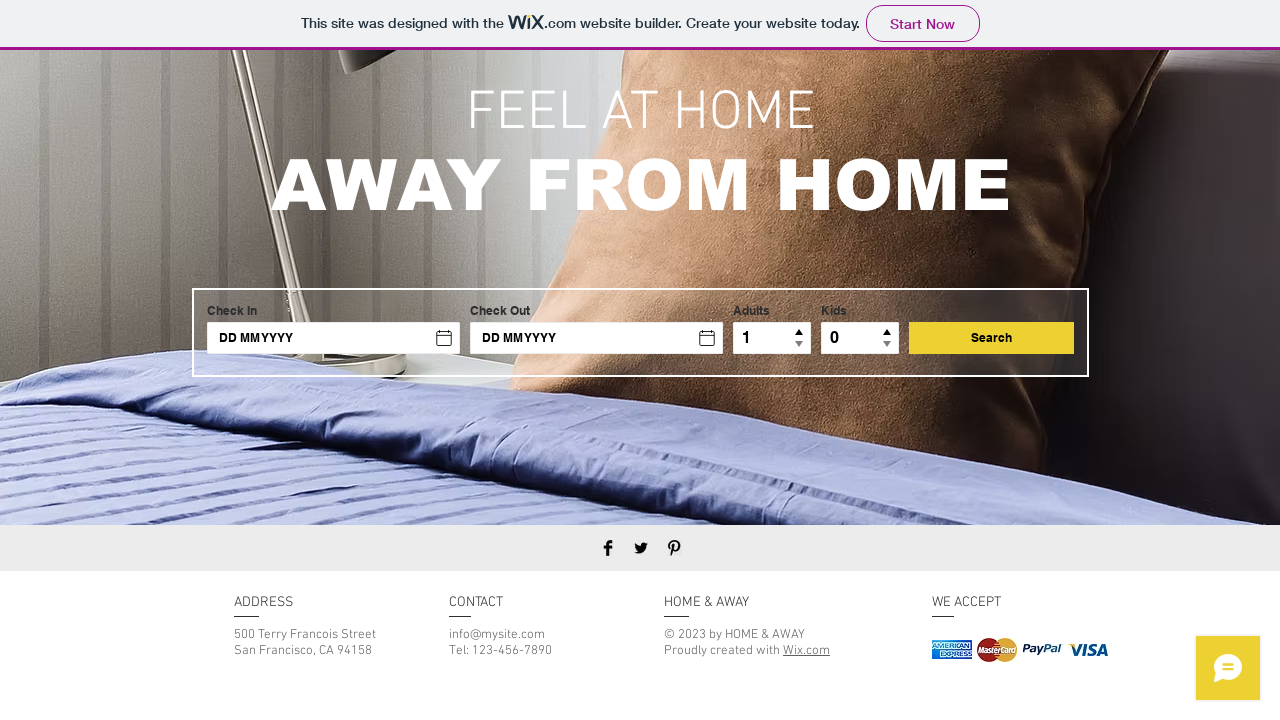

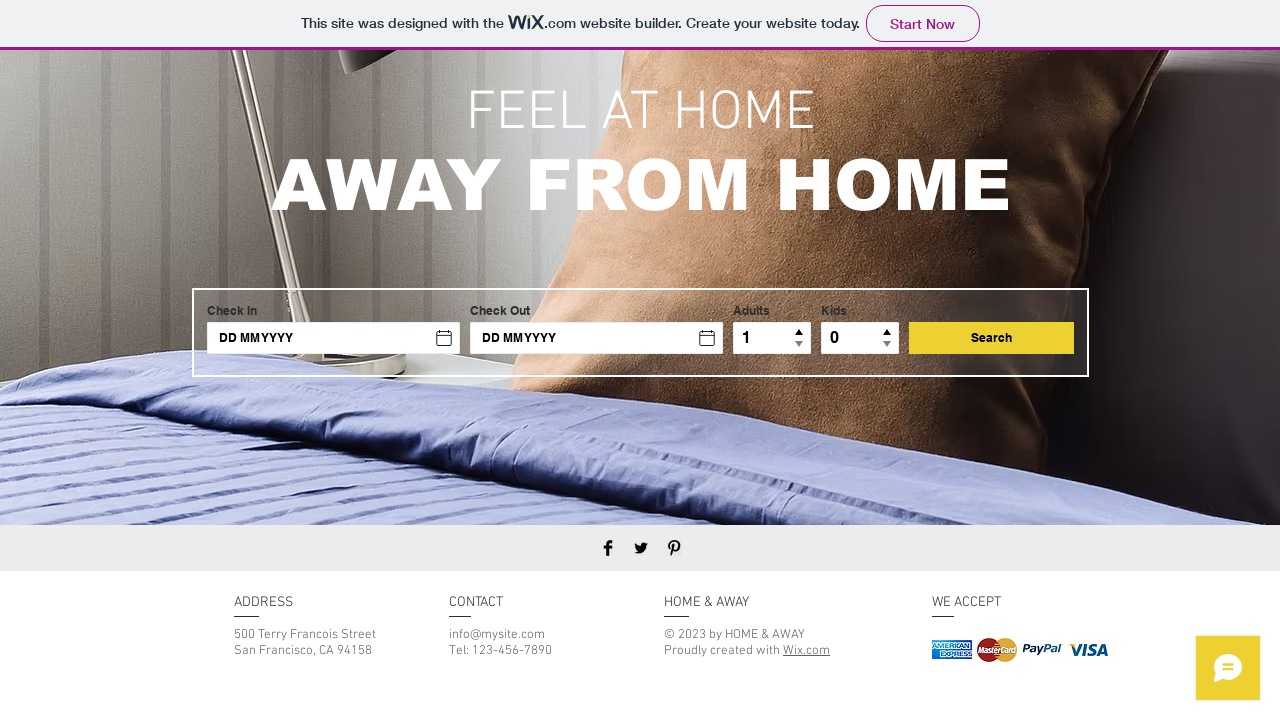